Tests clicking a button with dynamic class attributes three times on the UI Testing Playground site to verify button interaction handling.

Starting URL: http://uitestingplayground.com/classattr

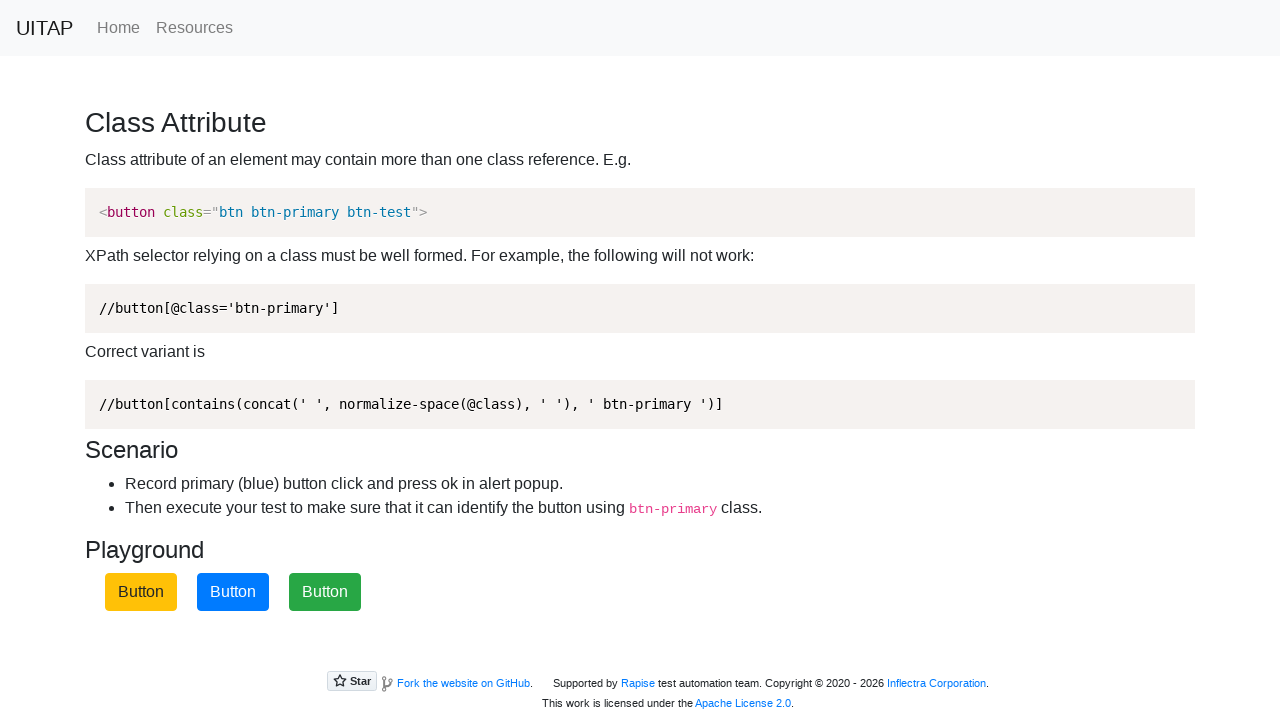

Located button element with dynamic class attributes (btn.class1)
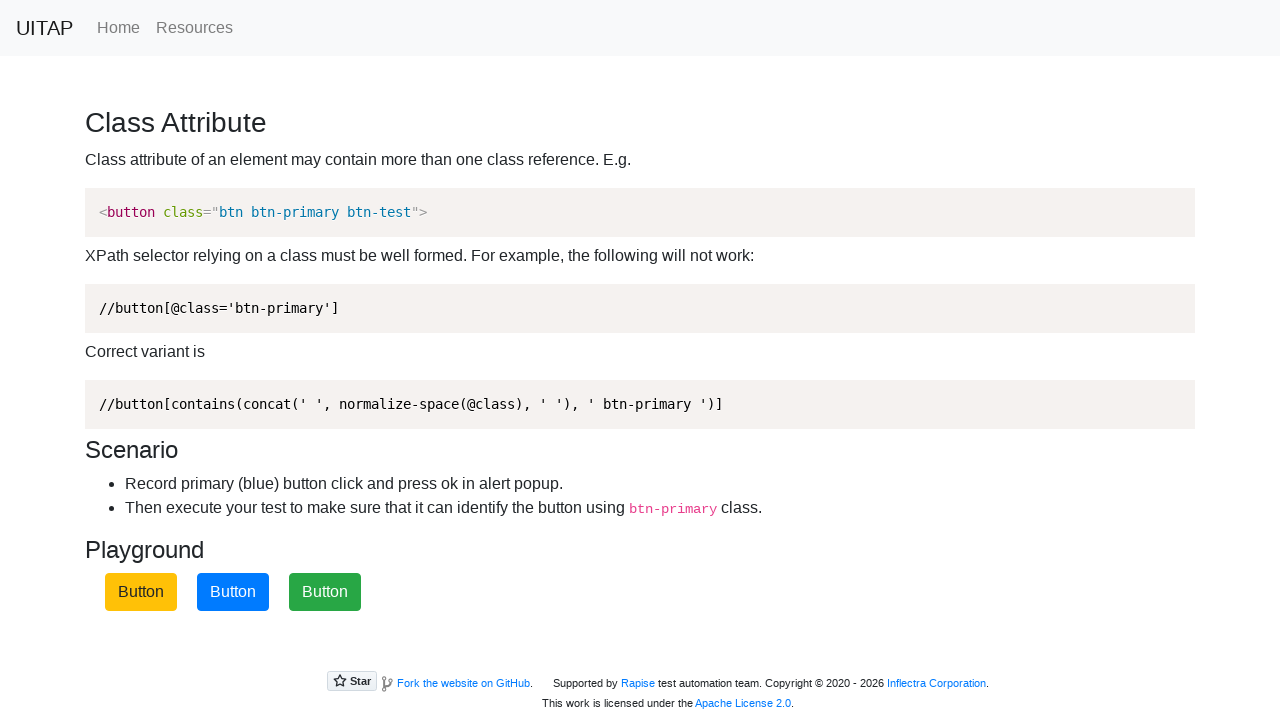

Clicked button with dynamic class attributes (first click) at (141, 592) on button.btn.class1
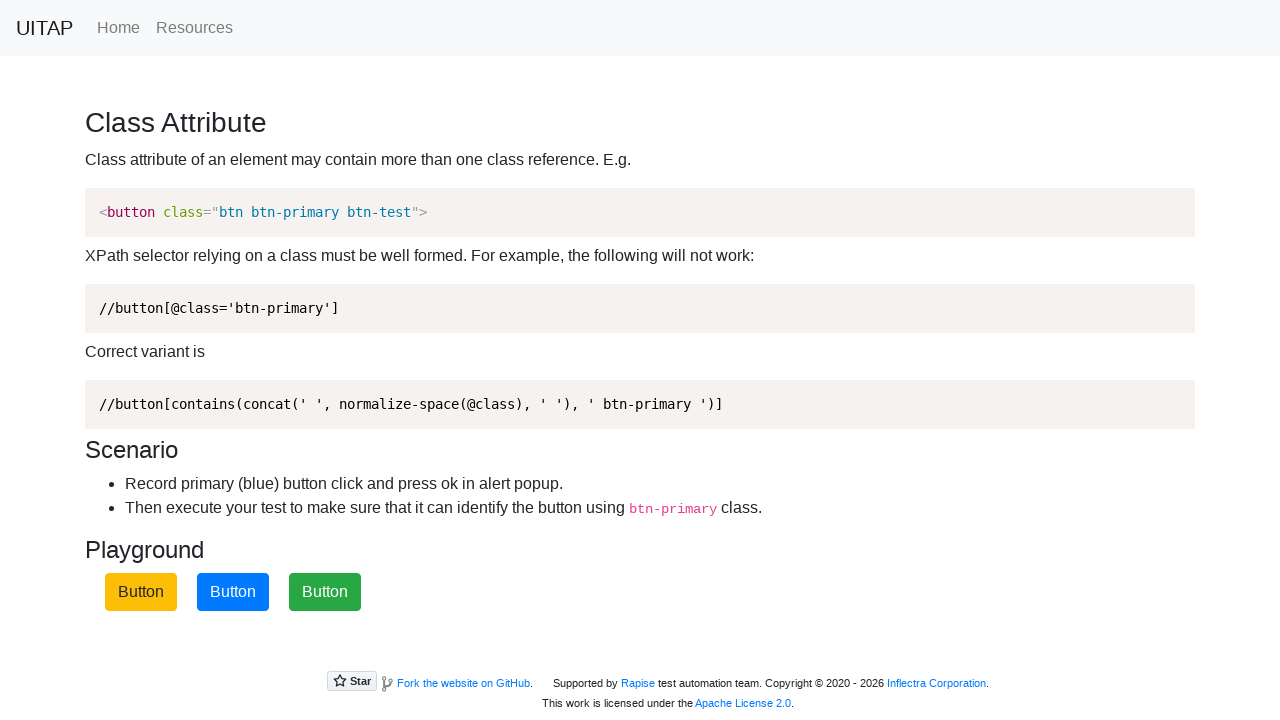

Clicked button with dynamic class attributes (second click) at (141, 592) on button.btn.class1
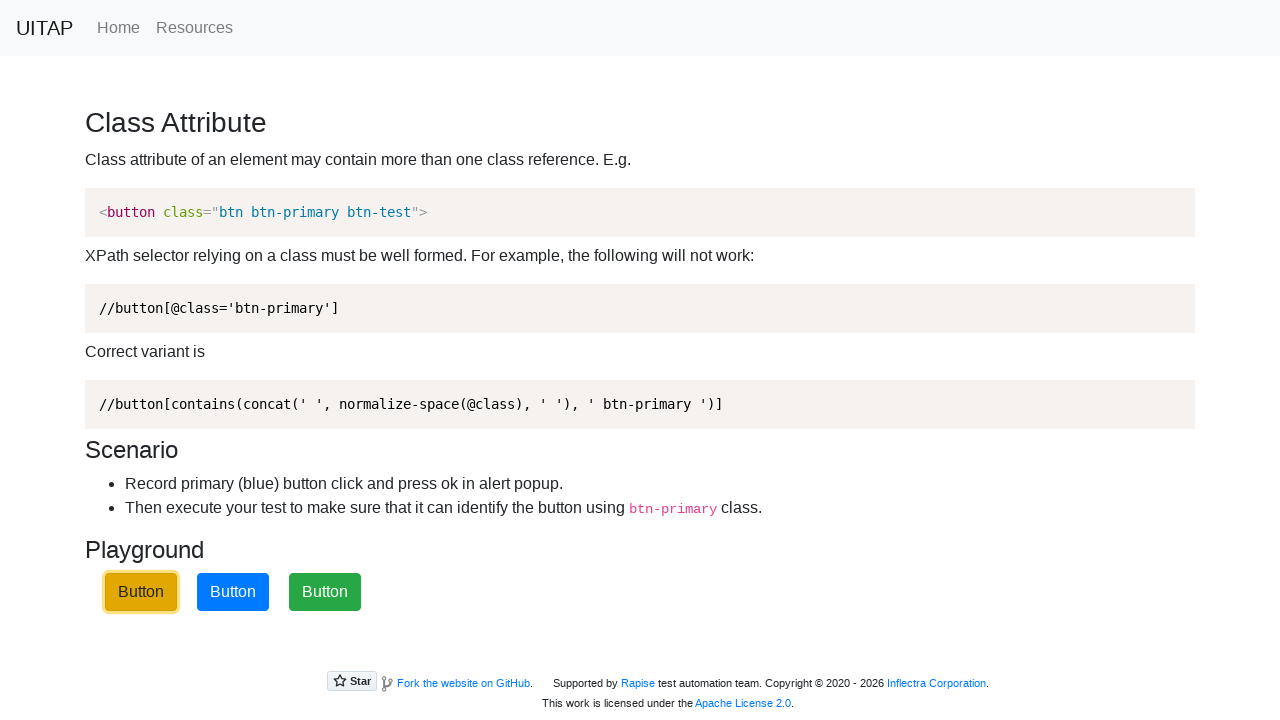

Clicked button with dynamic class attributes (third click) at (141, 592) on button.btn.class1
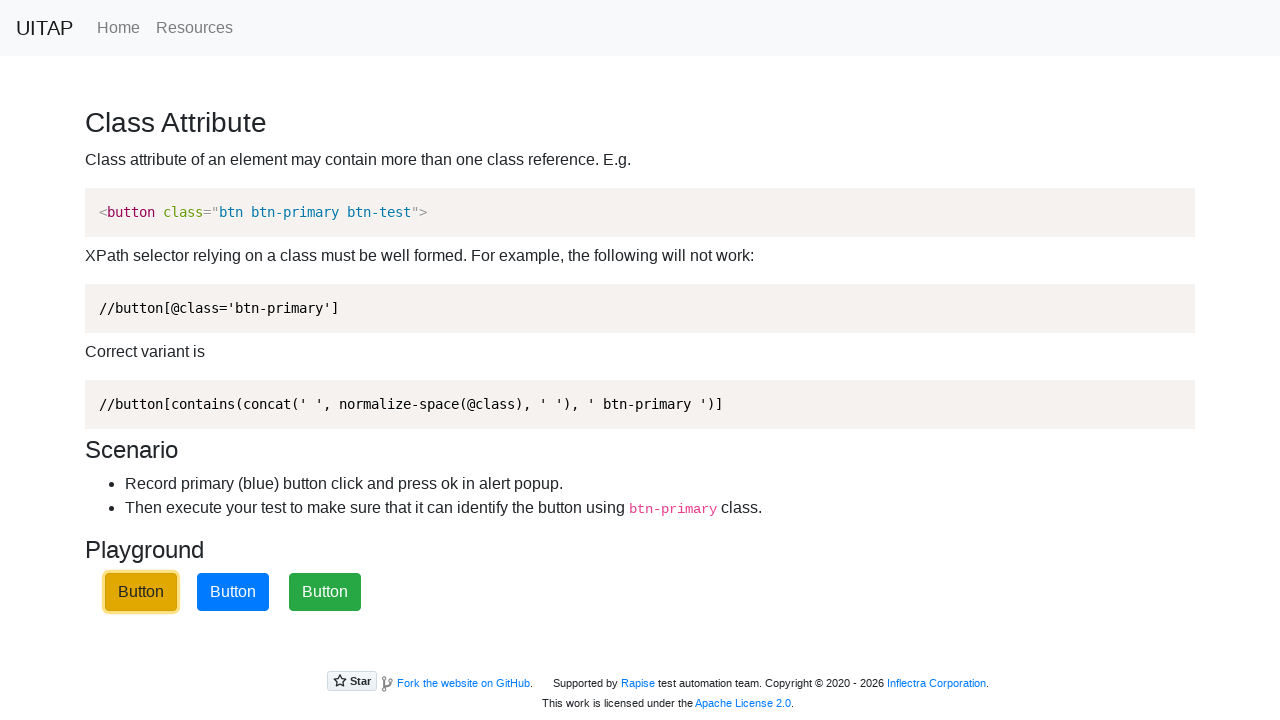

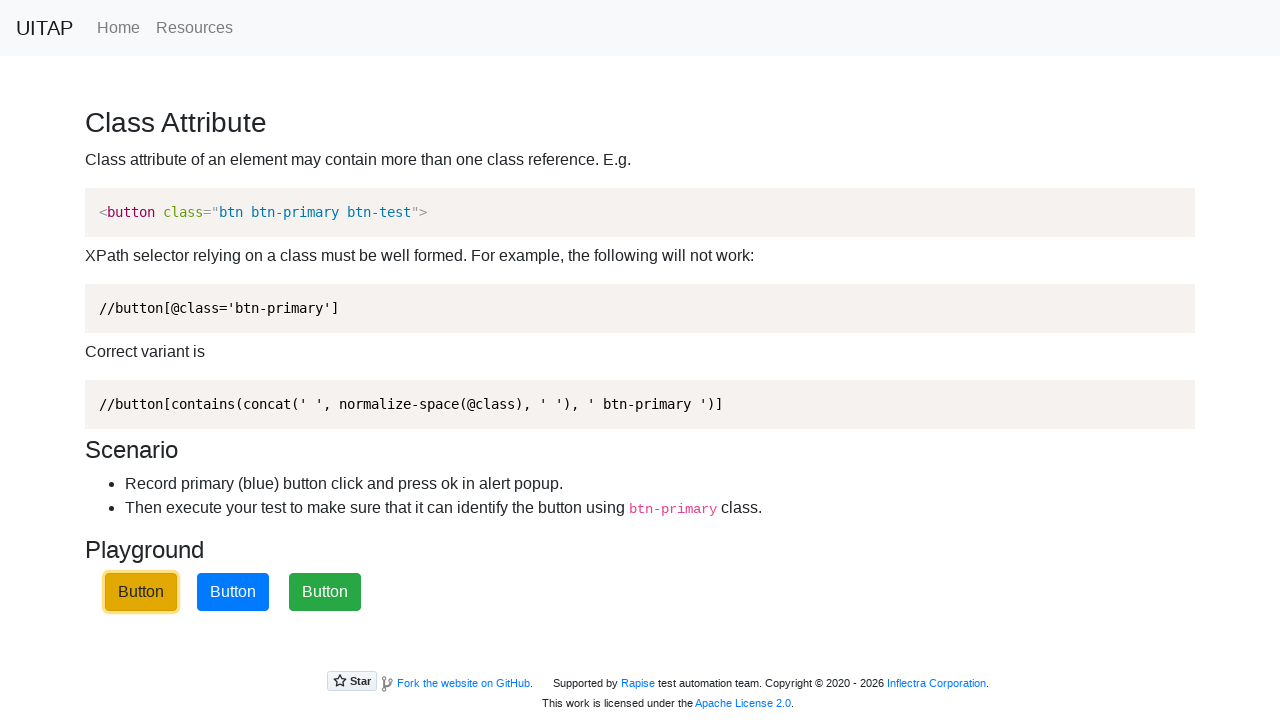